Tests the W3Schools search functionality by performing two sequential searches - first searching for "python" using the main search box, then searching for "javascript" using the Google search input.

Starting URL: https://www.w3schools.com

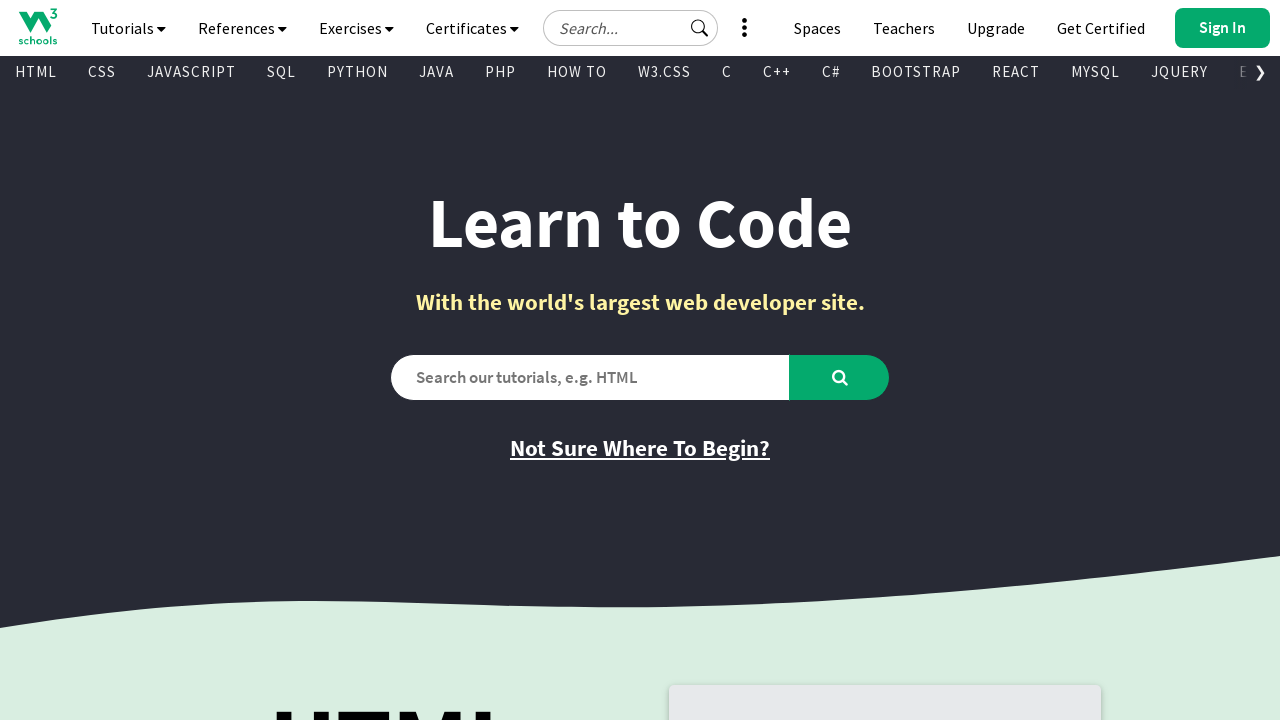

Main search box became visible
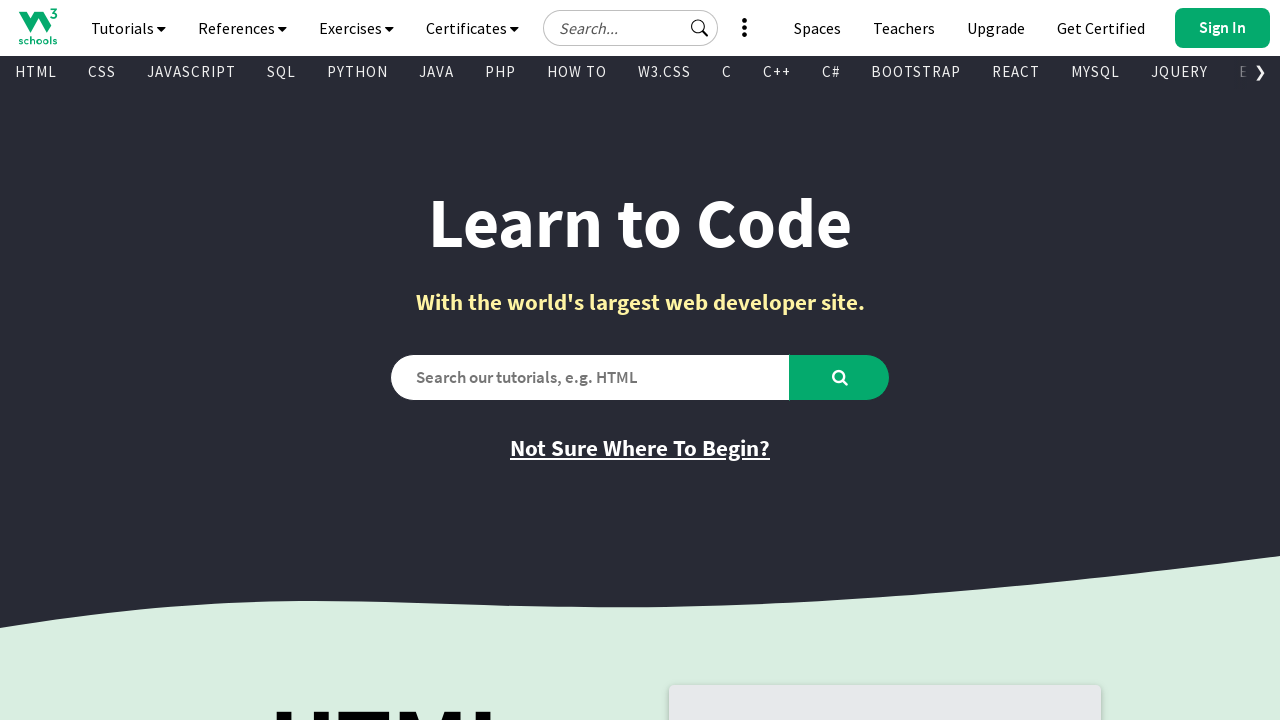

Filled main search box with 'python' on #search2
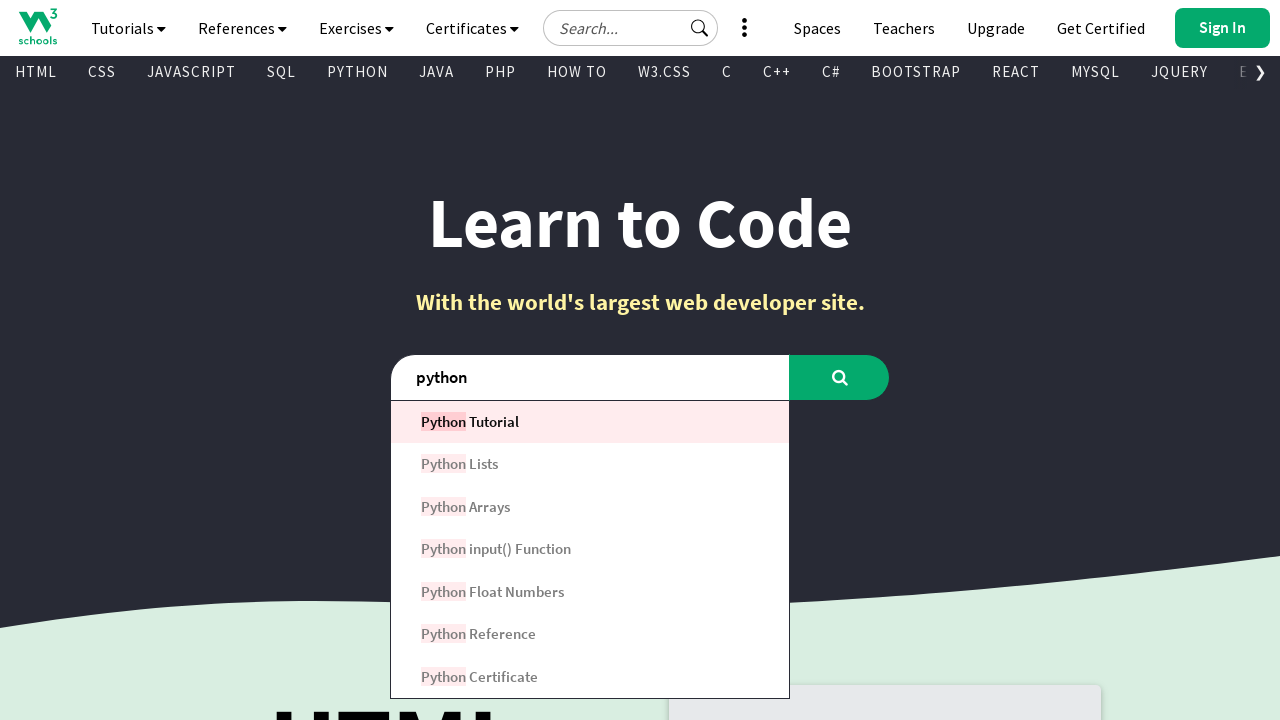

Pressed Enter to submit first search for 'python' on #search2
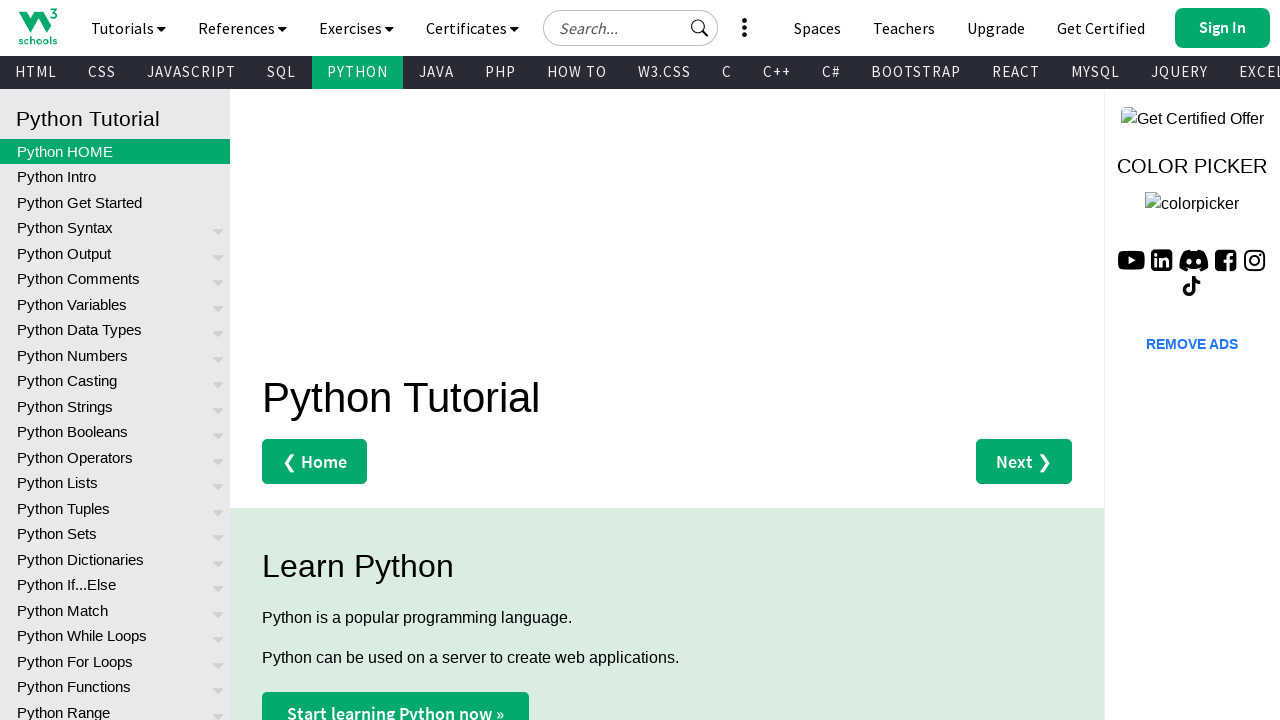

Google search input became visible
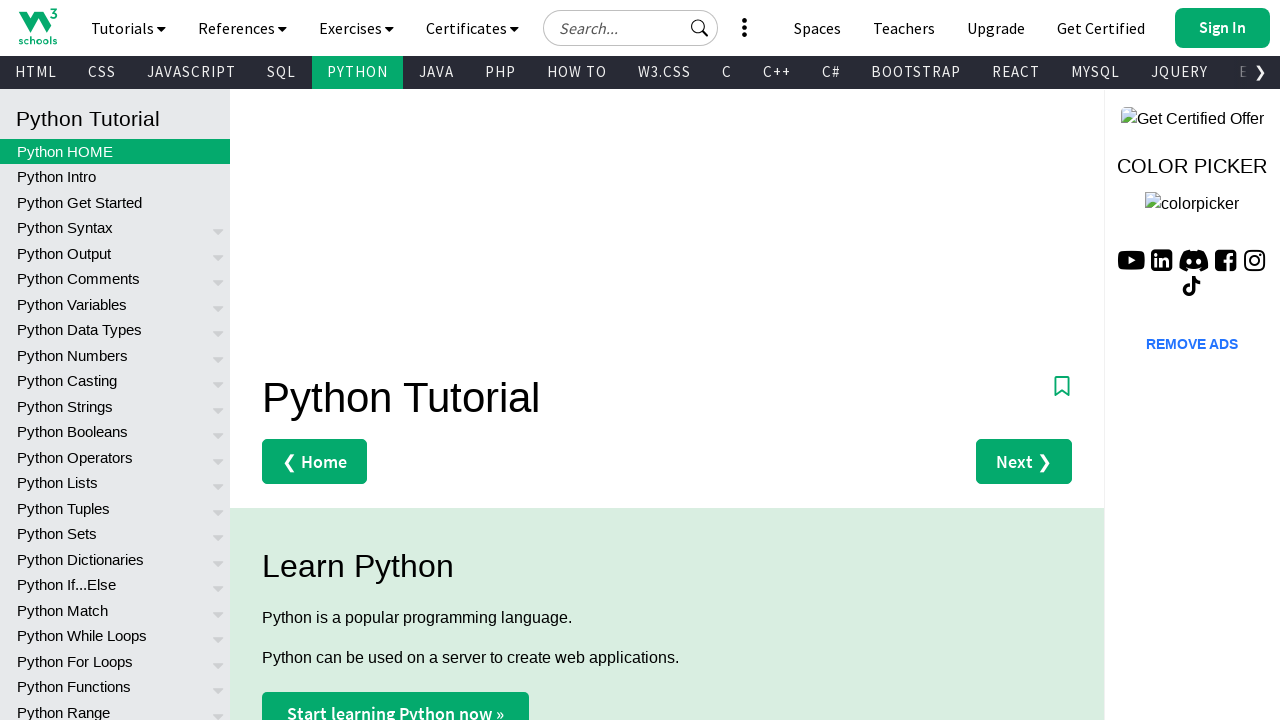

Filled Google search input with 'javascript' on #tnb-google-search-input
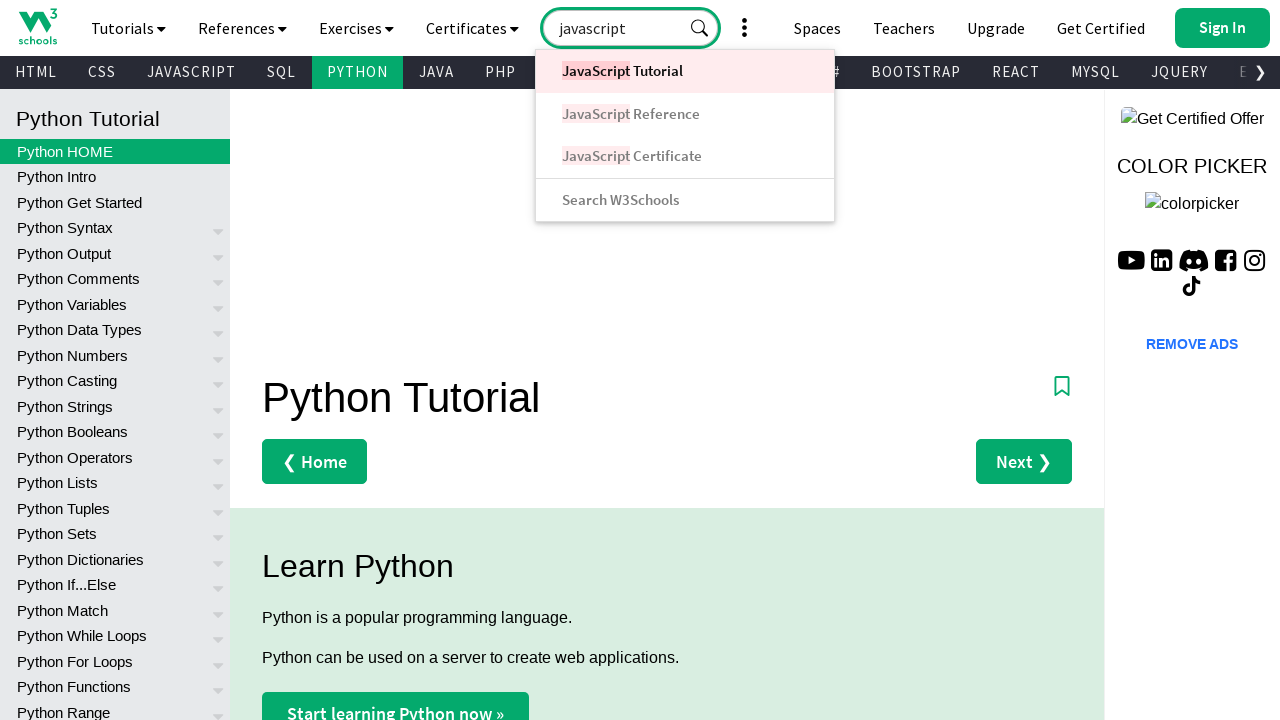

Pressed Enter to submit second search for 'javascript' on #tnb-google-search-input
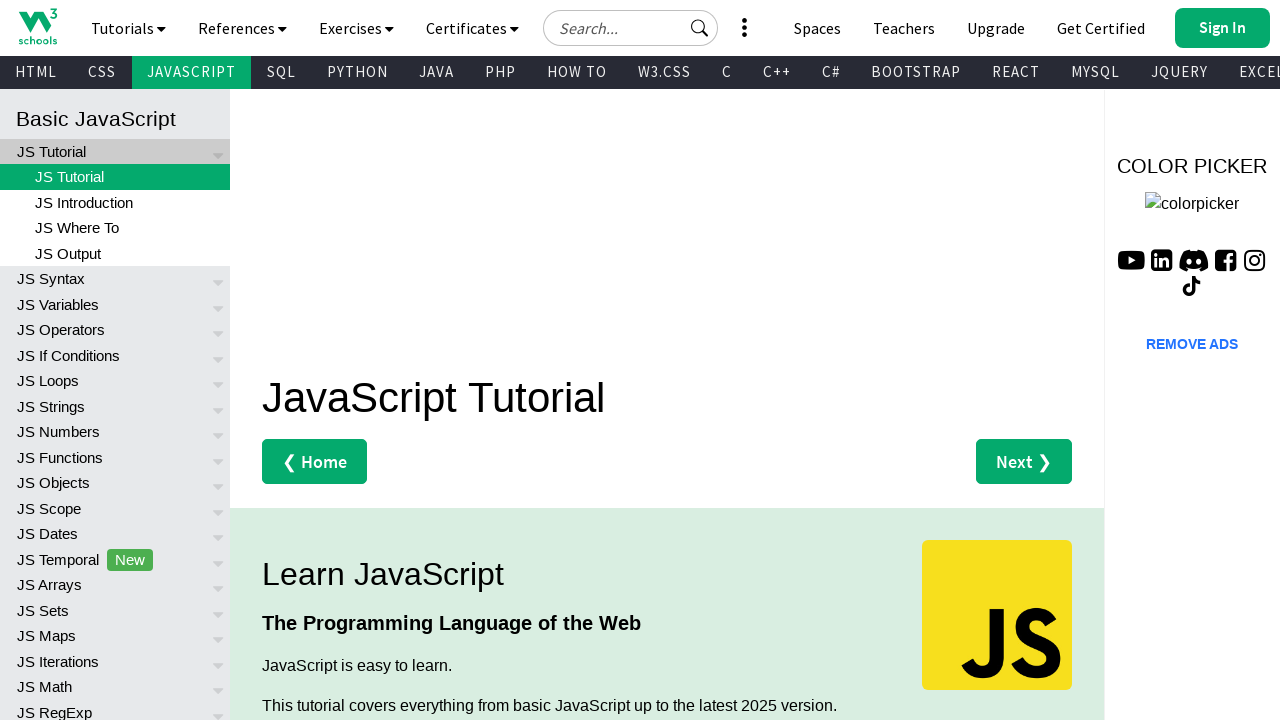

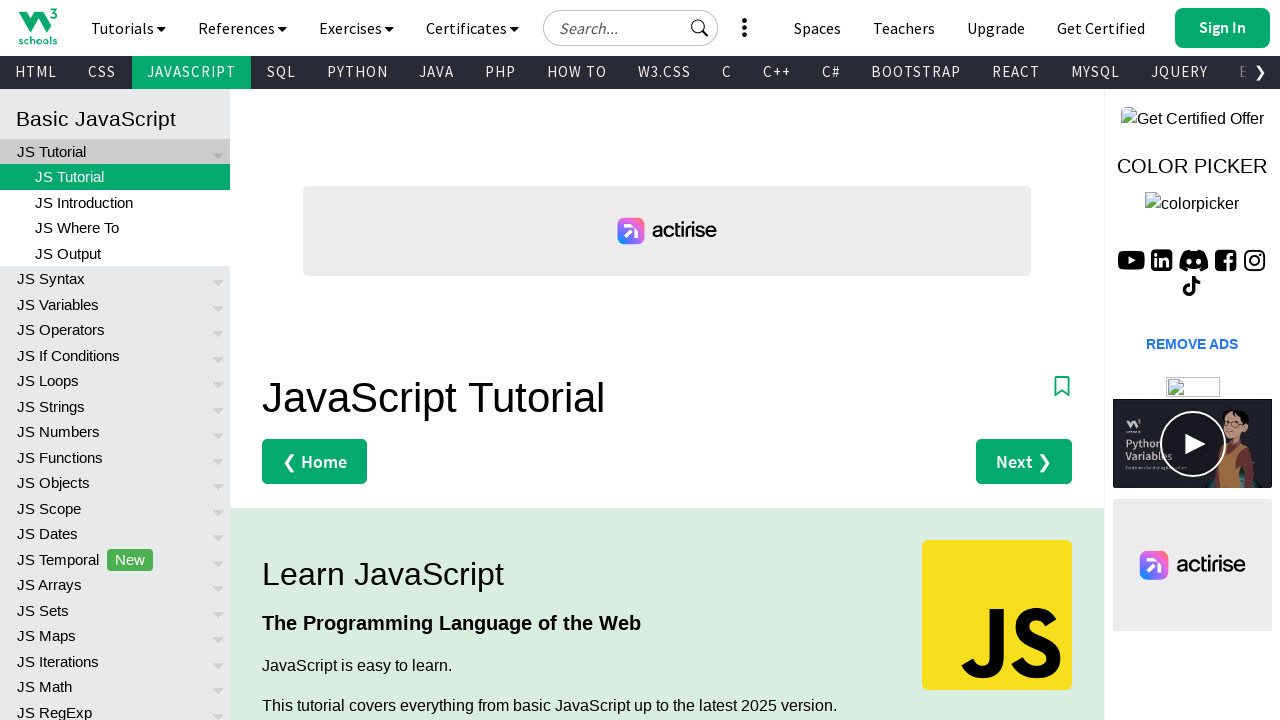